Tests that the password field has type="password" to ensure the input is masked with bullets for security

Starting URL: https://www.saucedemo.com/

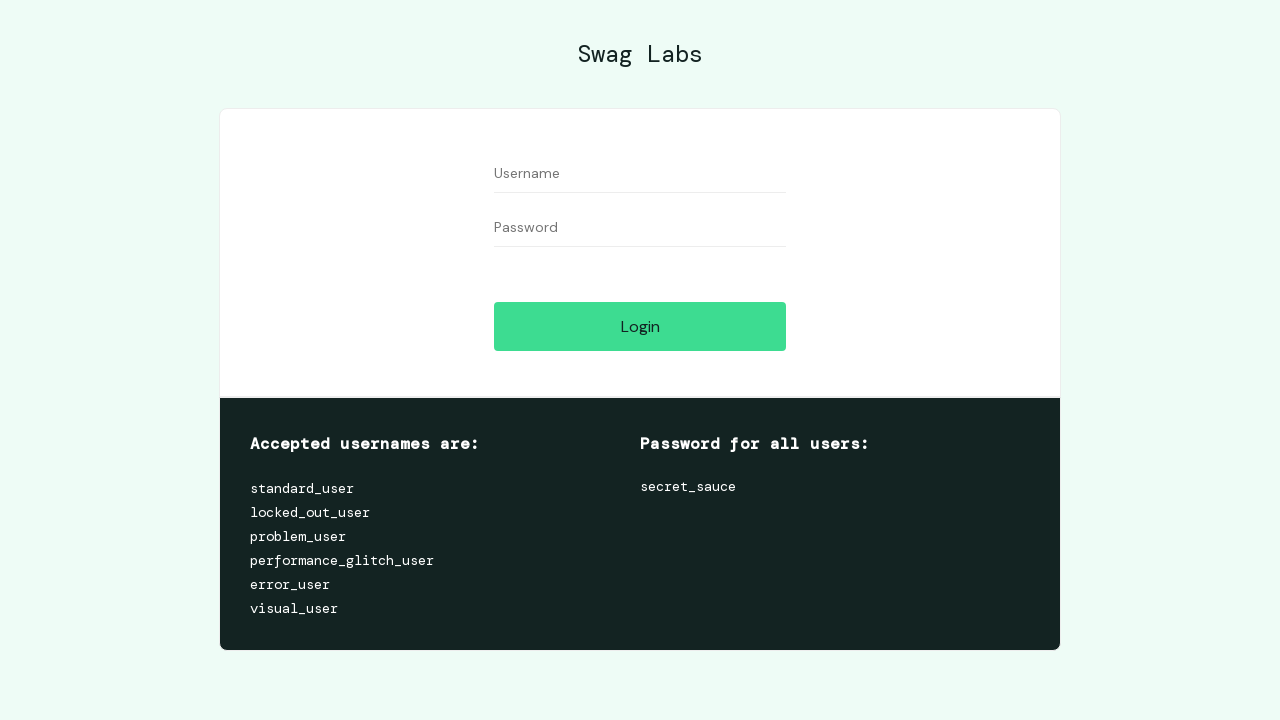

Waited for password field to be visible
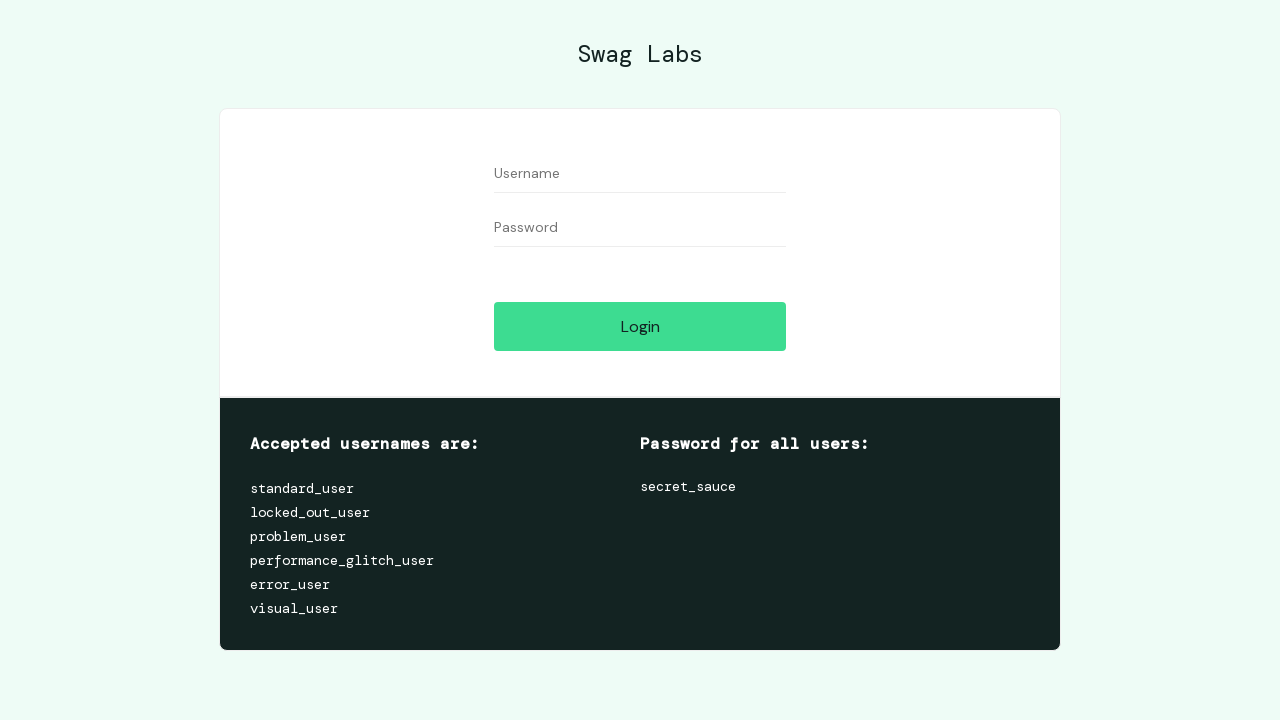

Filled password field with 'secret_sauce' on input#password
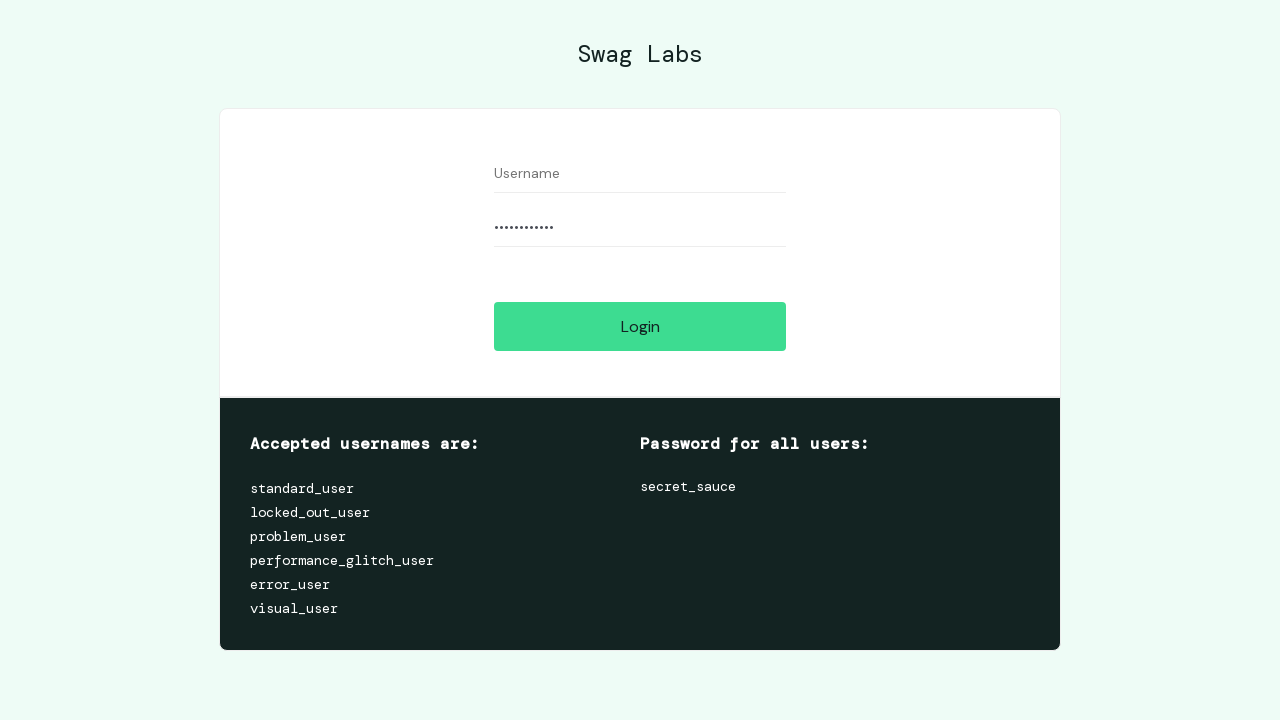

Retrieved password field type attribute
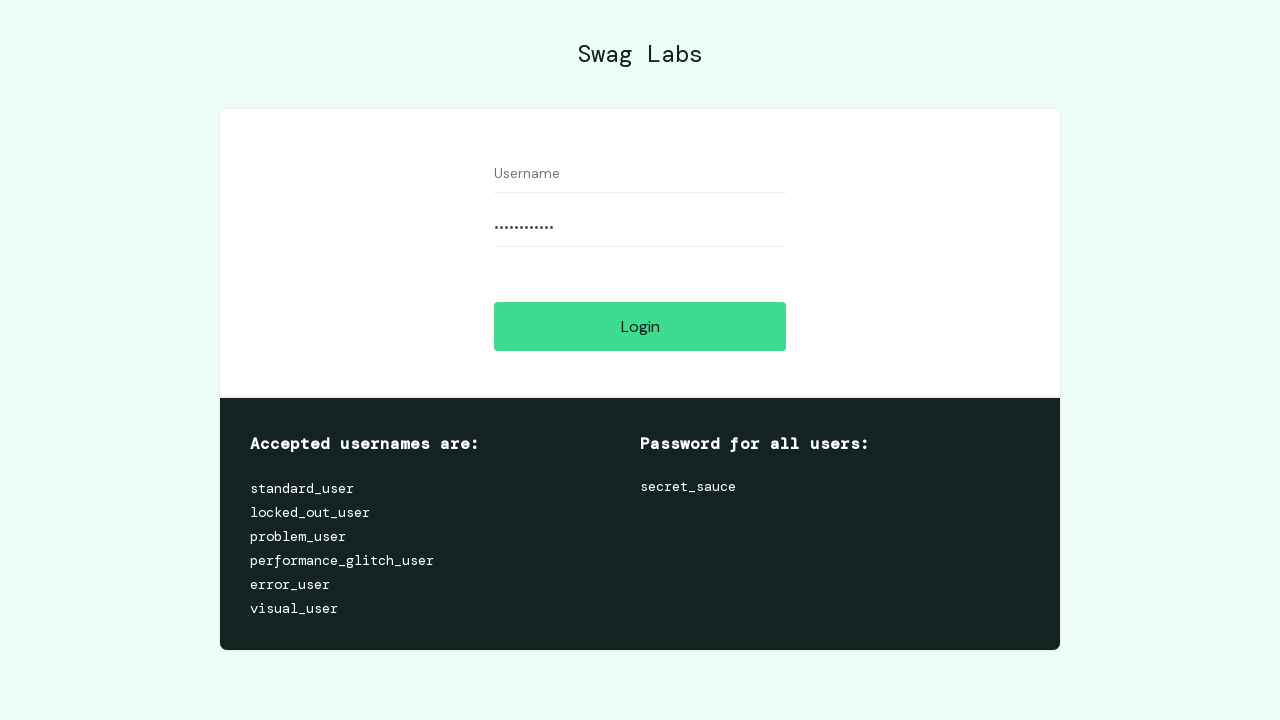

Verified password field type is 'password' (input is masked with bullets)
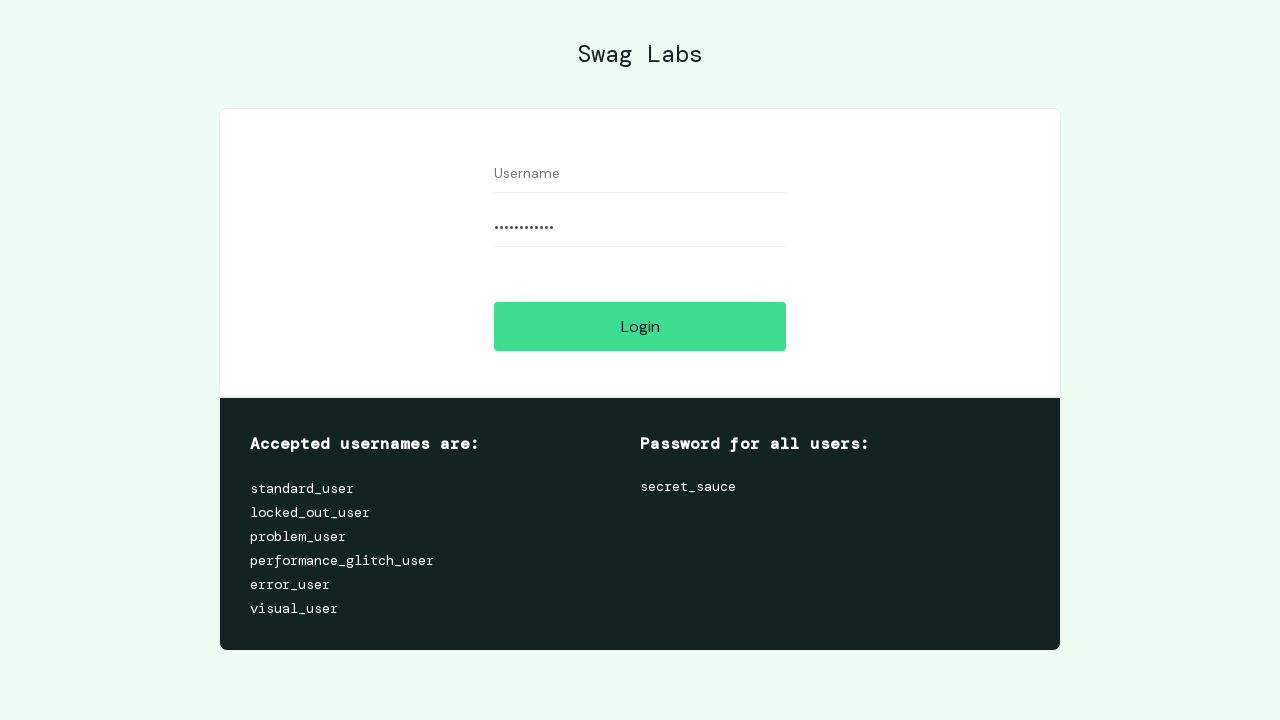

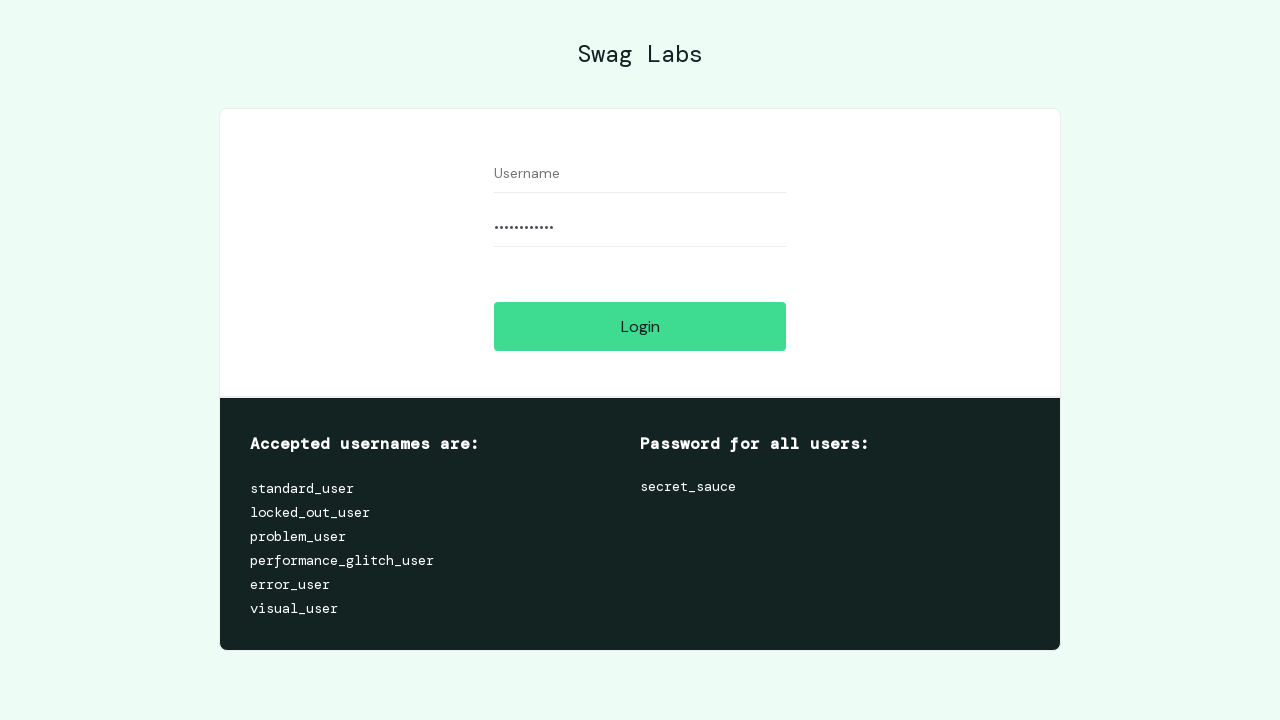